Tests a signup/contact form by filling in first name, last name, and email fields, then submitting the form

Starting URL: https://secure-retreat-92358.herokuapp.com/

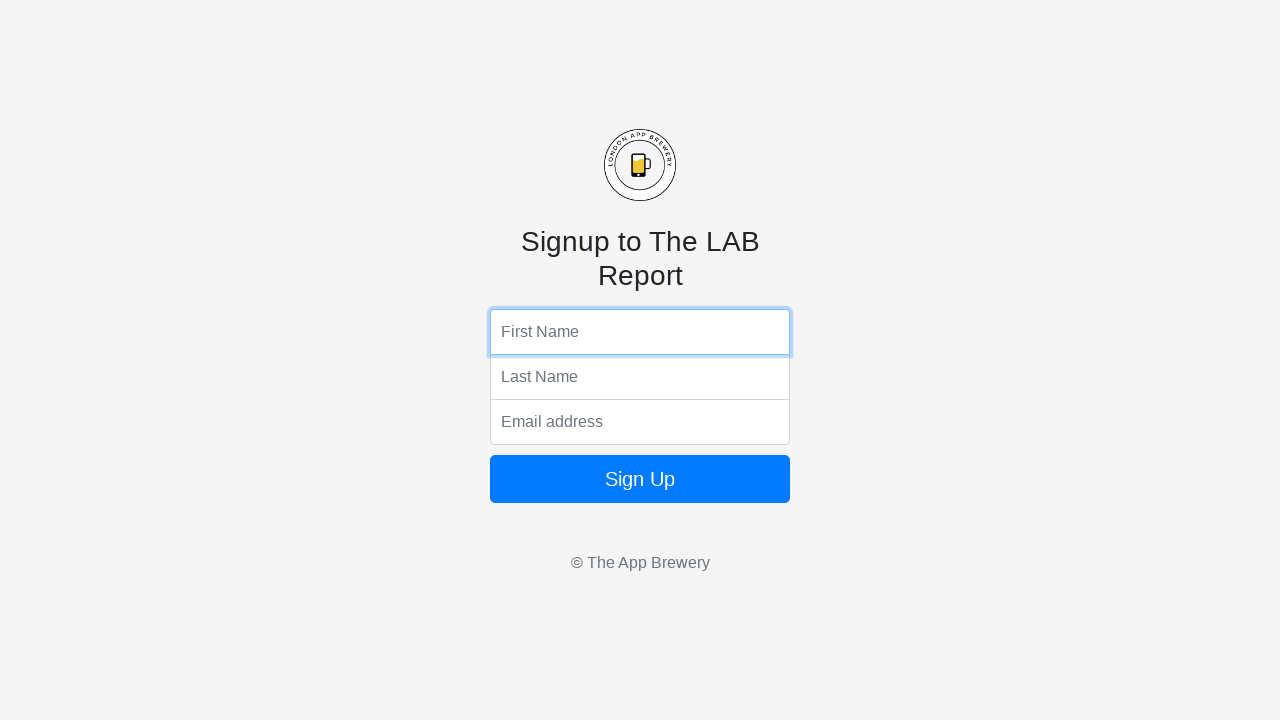

Filled first name field with 'Nizami' on input[name='fName']
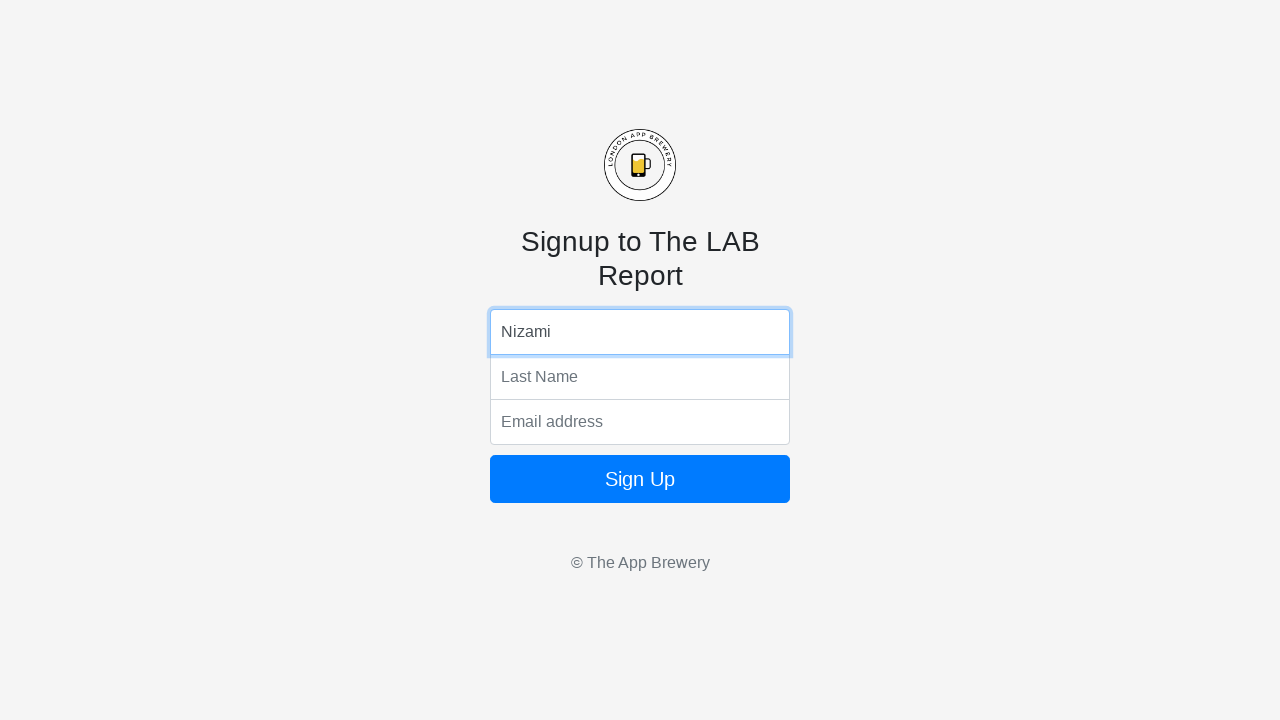

Filled last name field with 'Suleymanov' on input[name='lName']
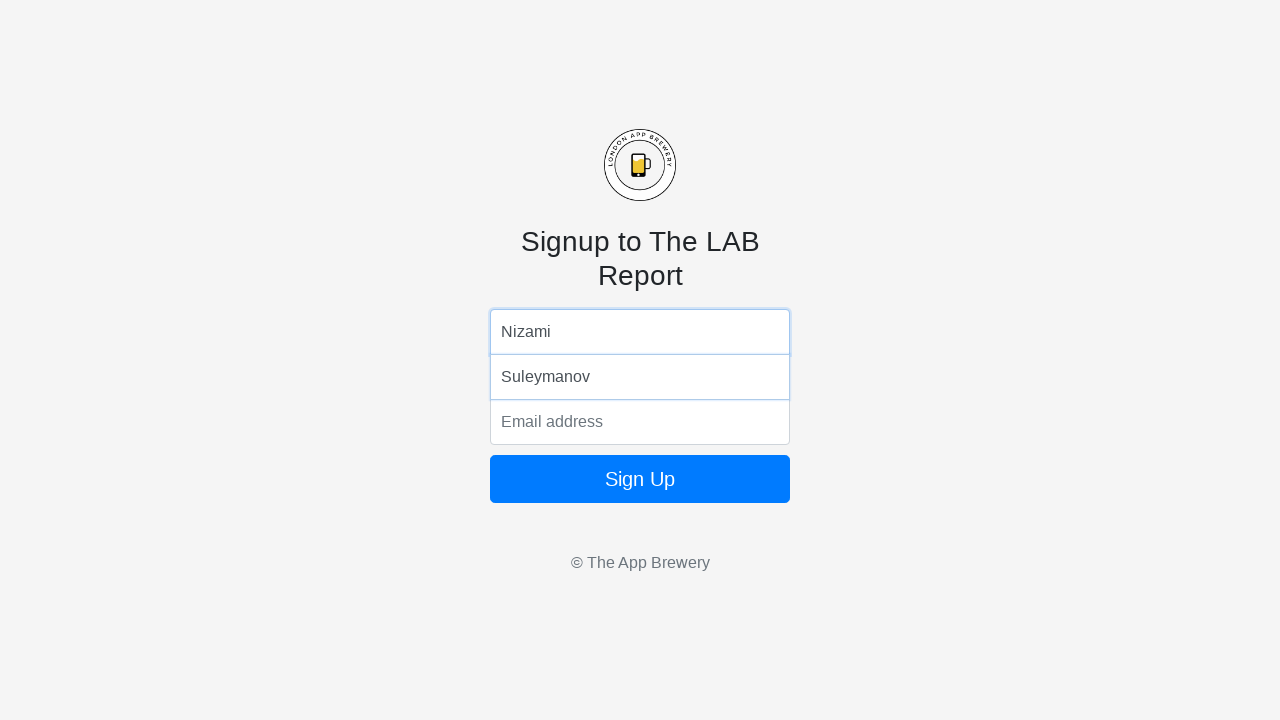

Filled email field with 'Nizami@gmail.com' on input[name='email']
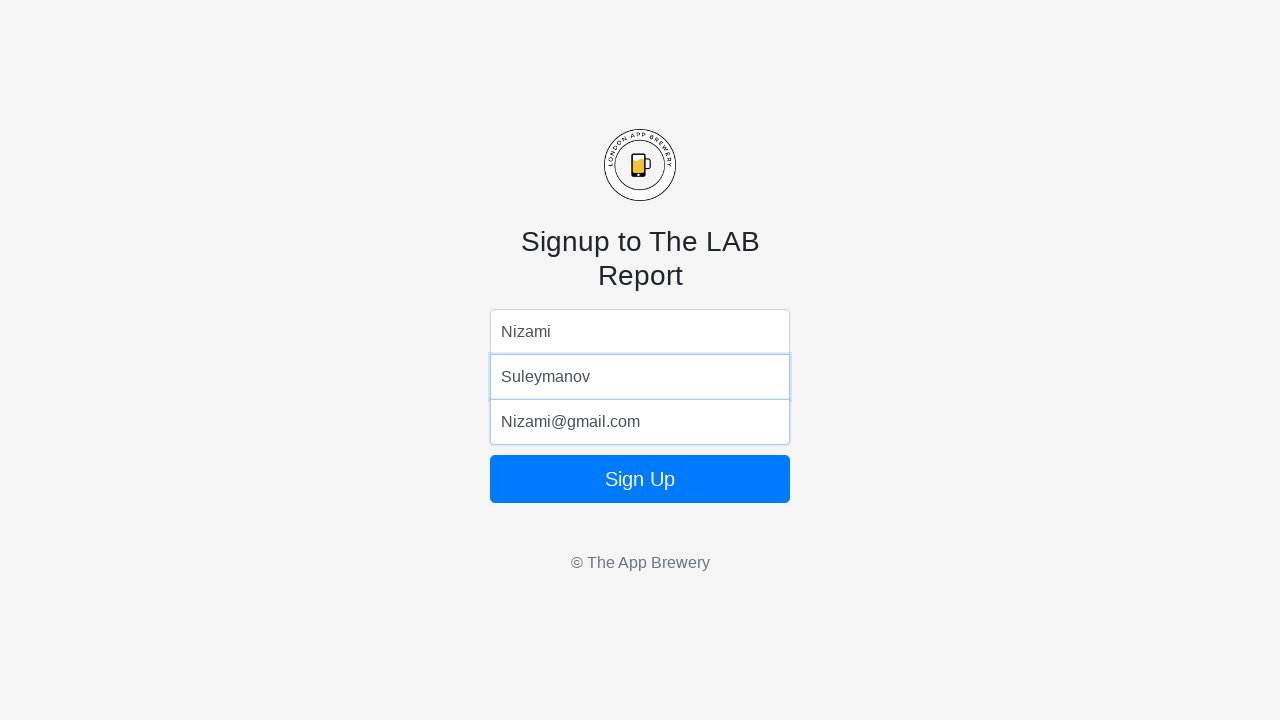

Clicked form submit button at (640, 479) on form button
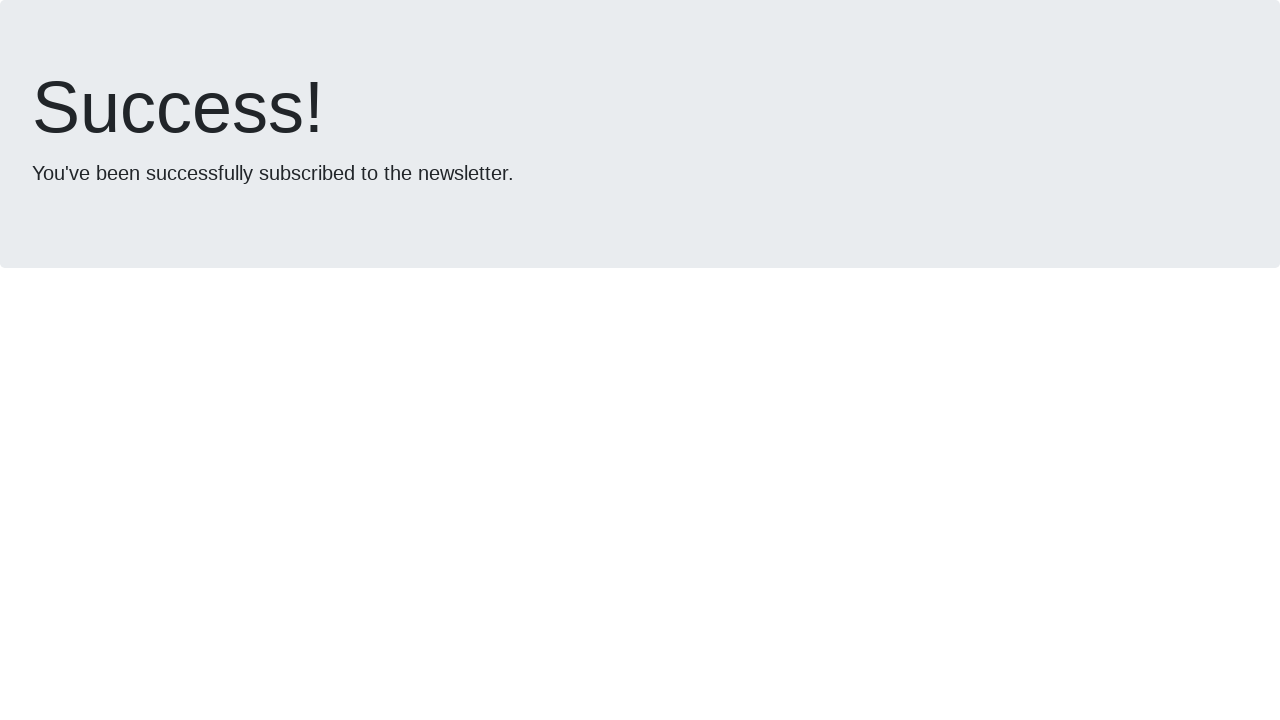

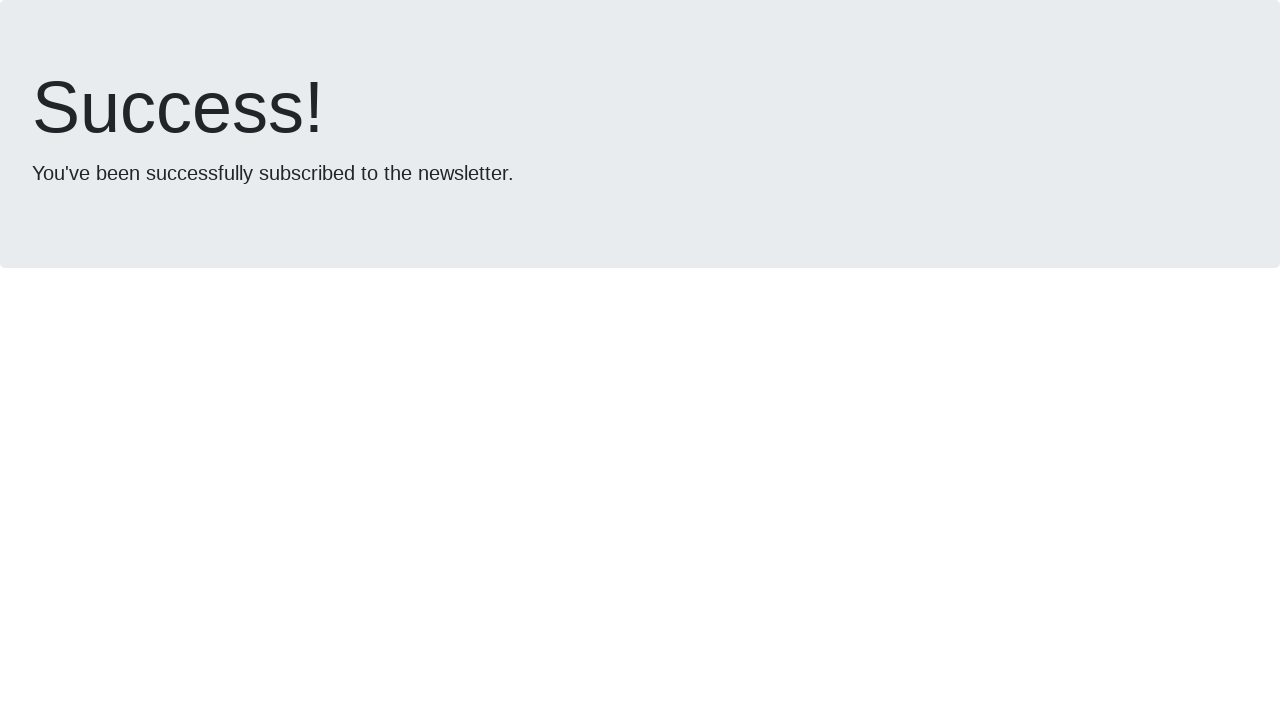